Selects dropdown option 2 using value attribute

Starting URL: https://the-internet.herokuapp.com/dropdown

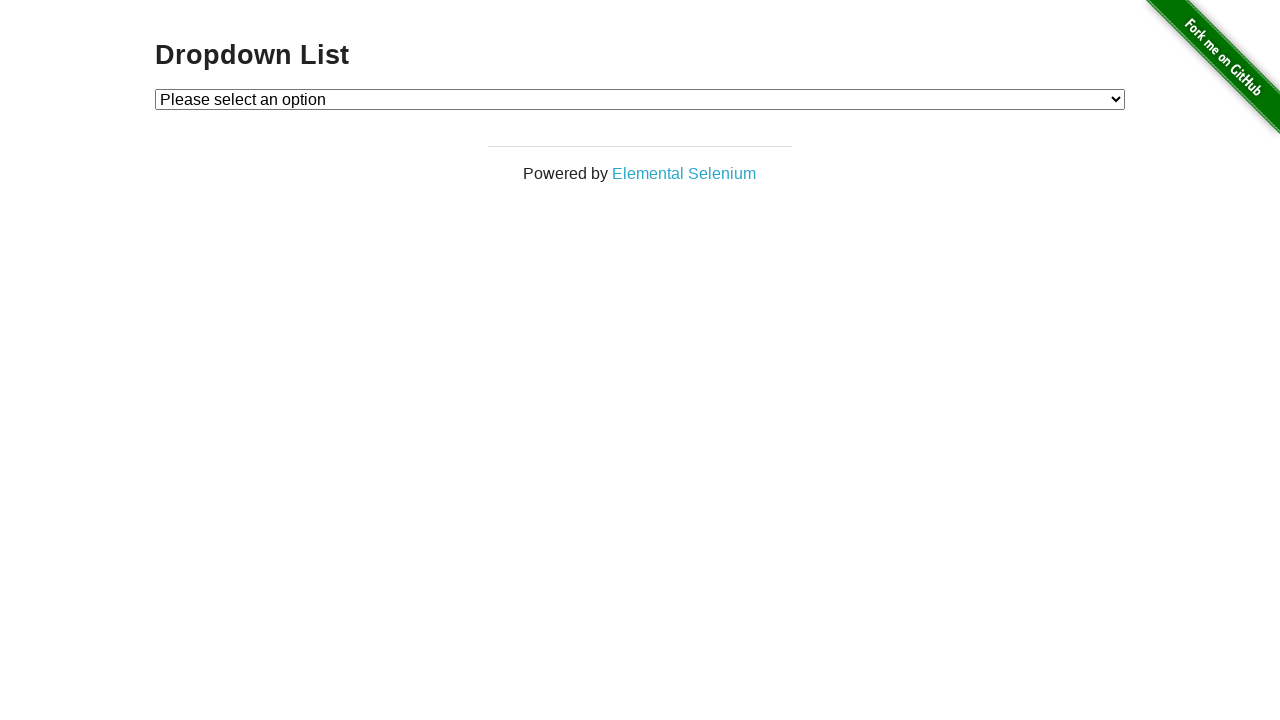

Navigated to dropdown page
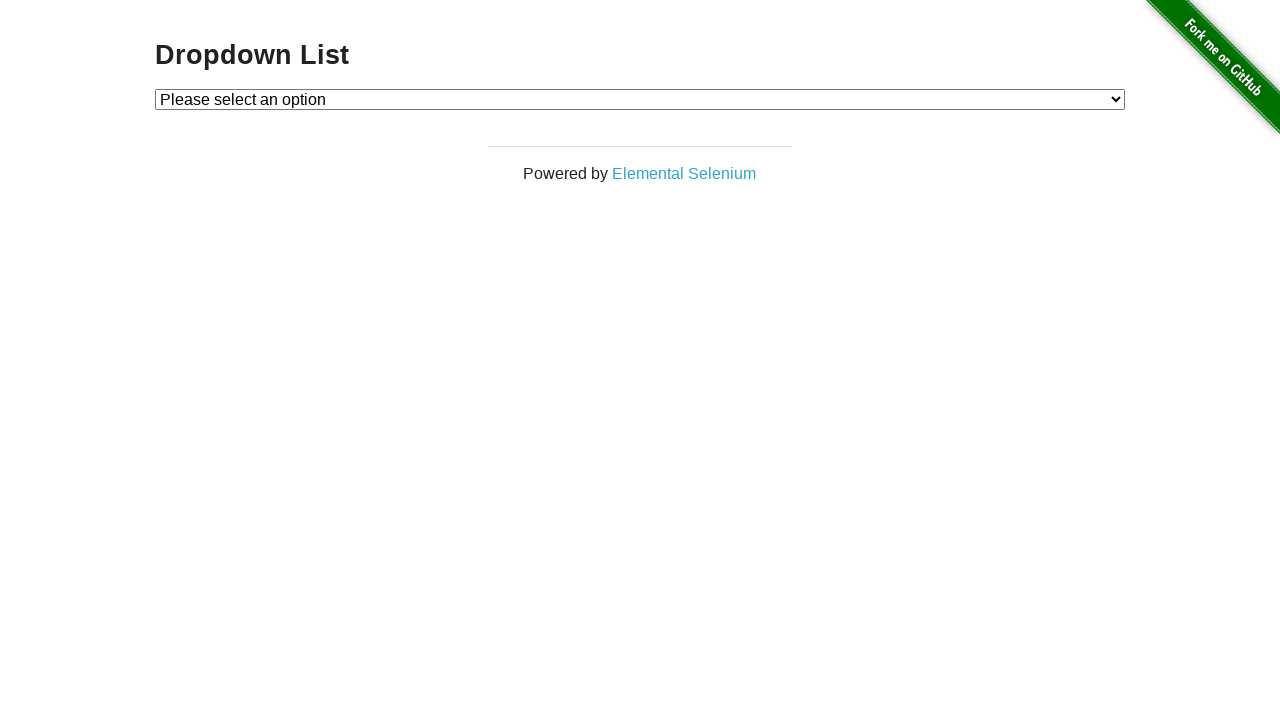

Selected dropdown option 2 using value attribute on #dropdown
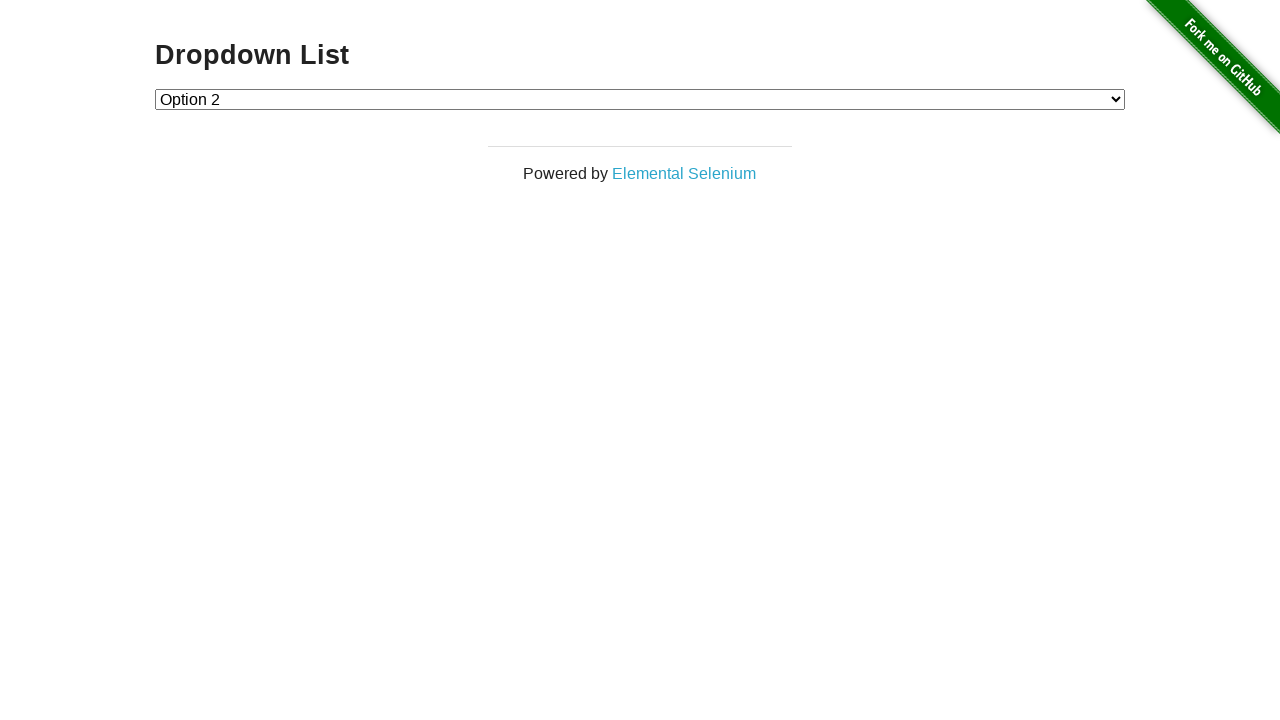

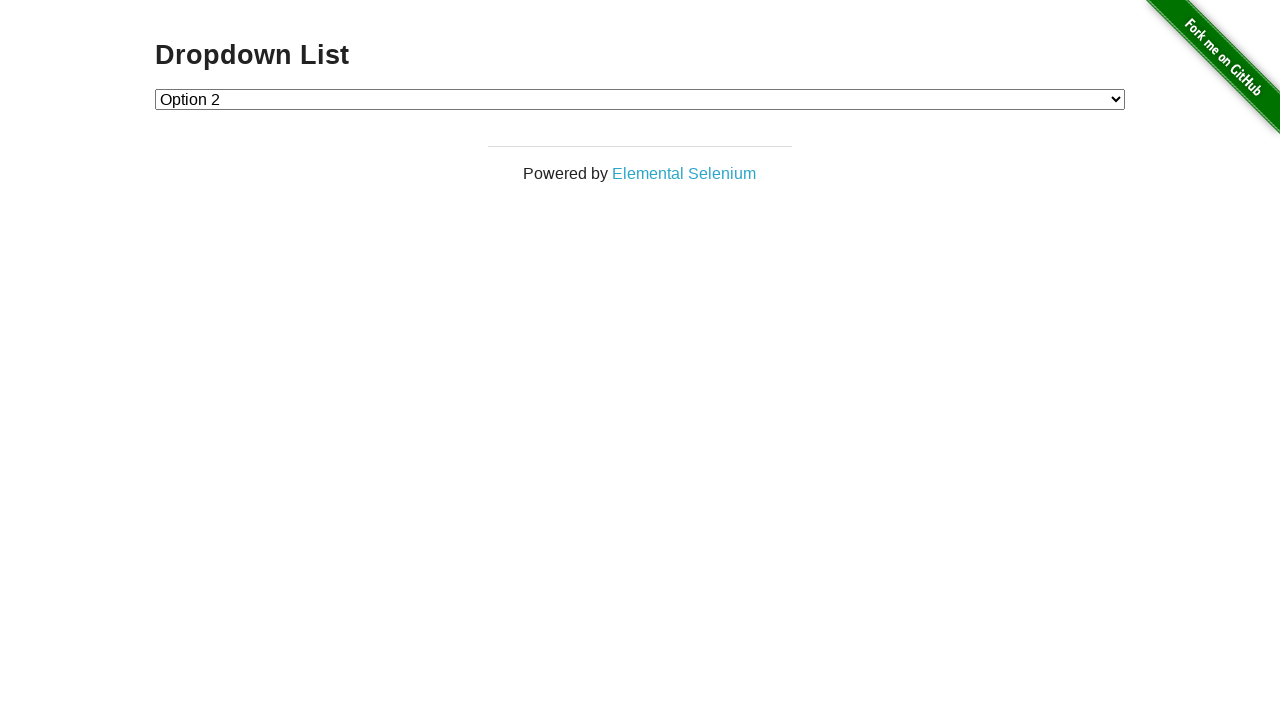